Tests dynamic loading where an element is rendered after a loading bar completes, clicks a start button and waits for the finish element to appear, then verifies the text content.

Starting URL: http://the-internet.herokuapp.com/dynamic_loading/2

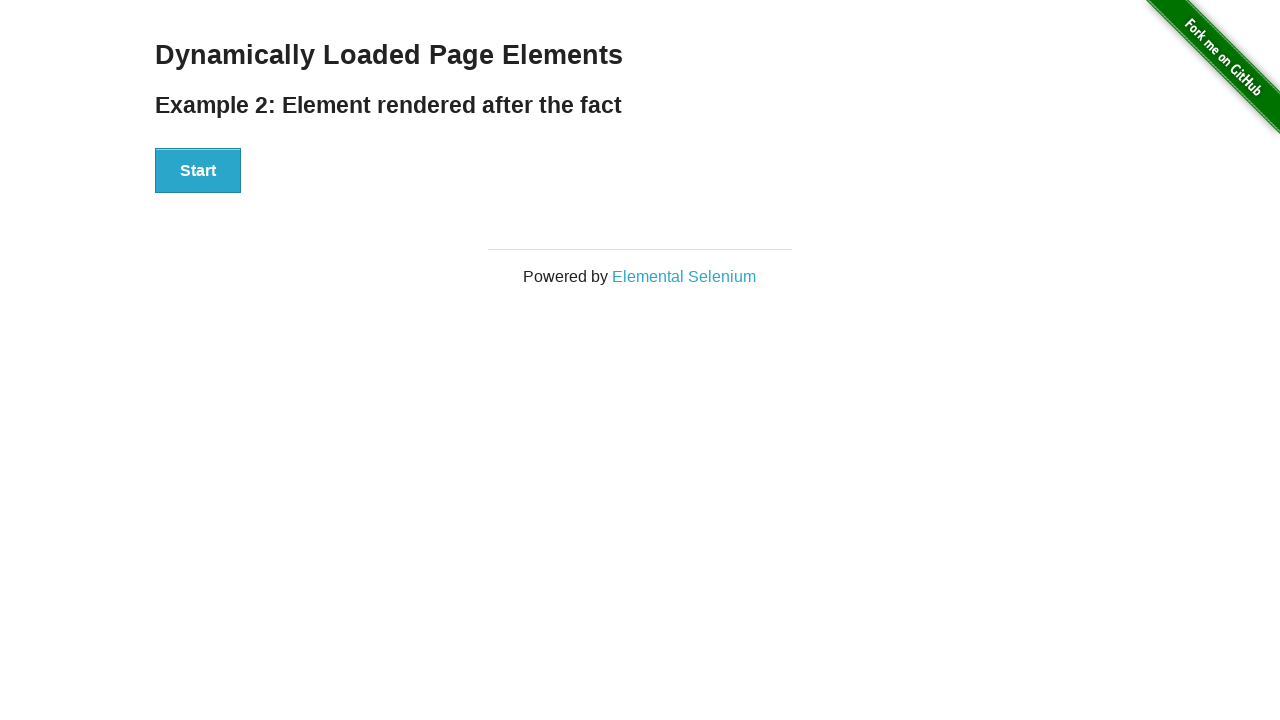

Clicked the Start button at (198, 171) on #start button
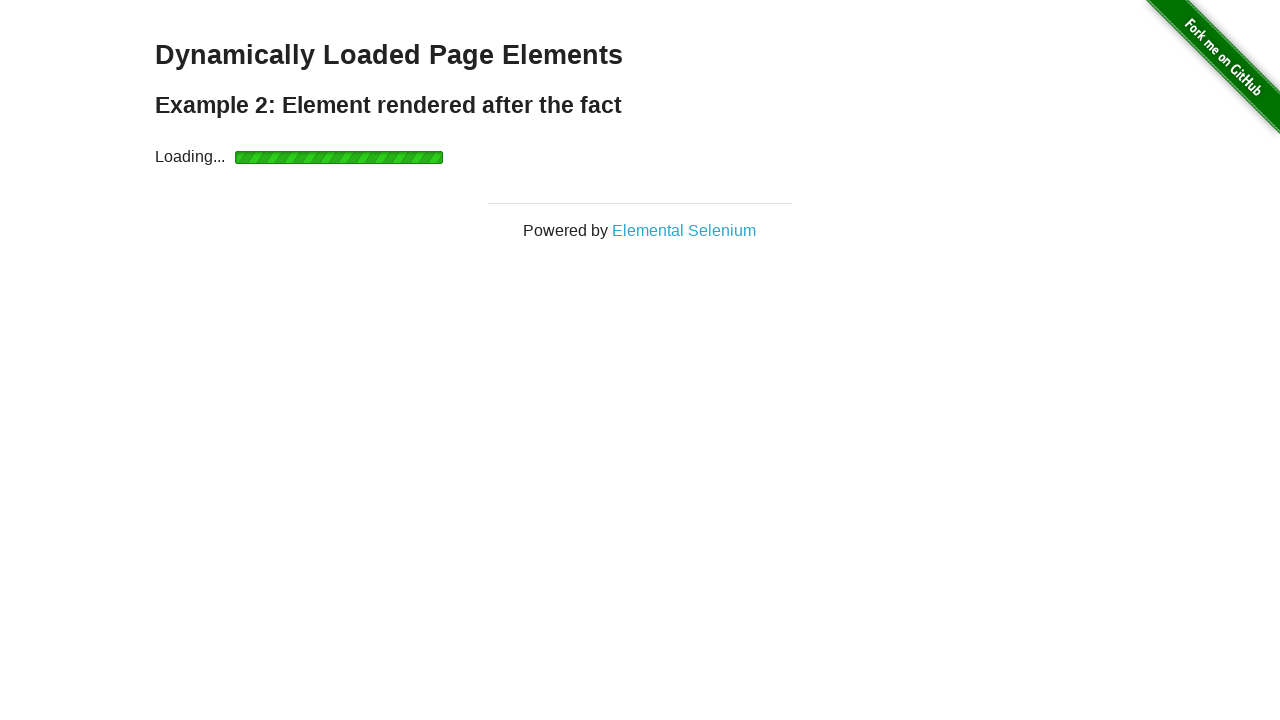

Waited for finish element to appear after loading bar completed
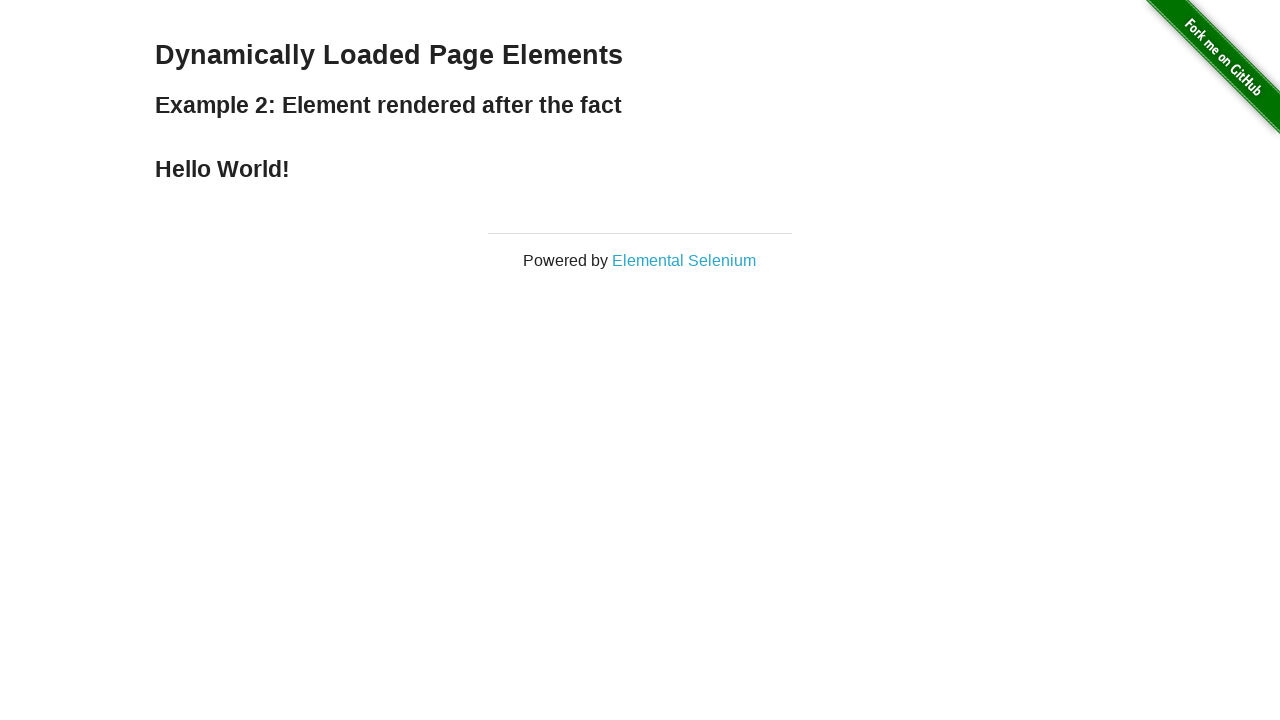

Verified finish element contains 'Hello World!' text
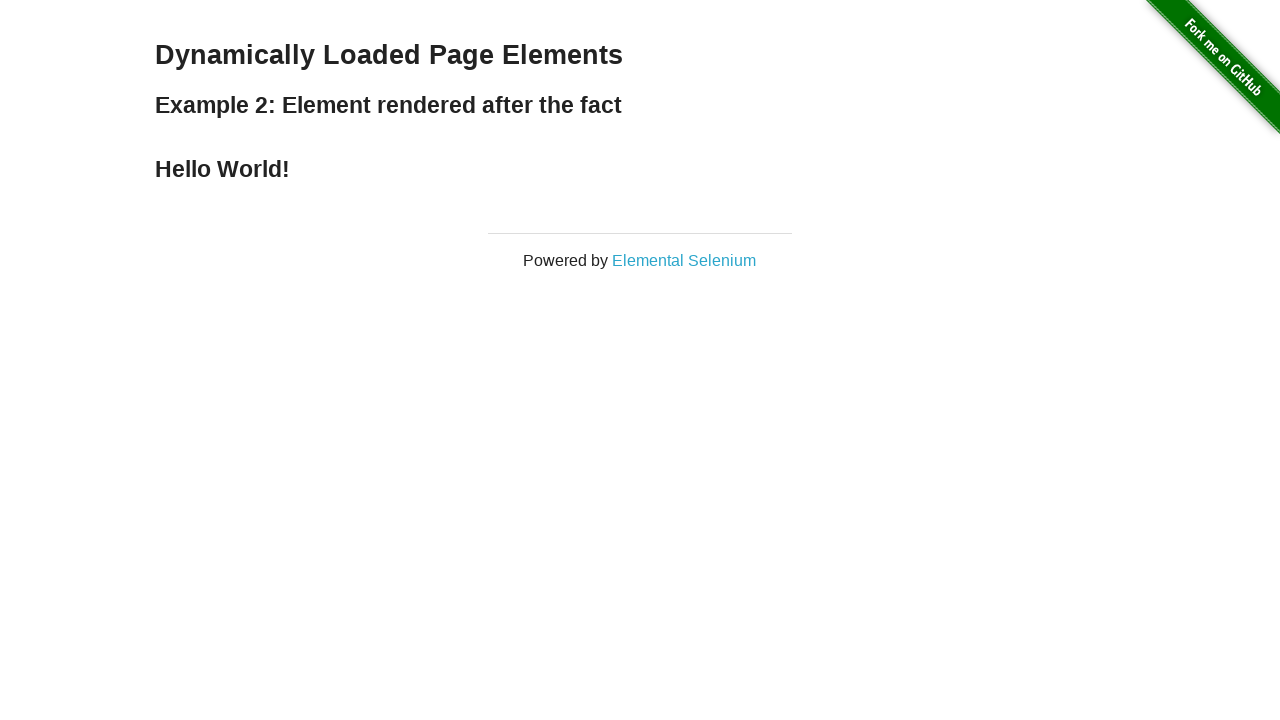

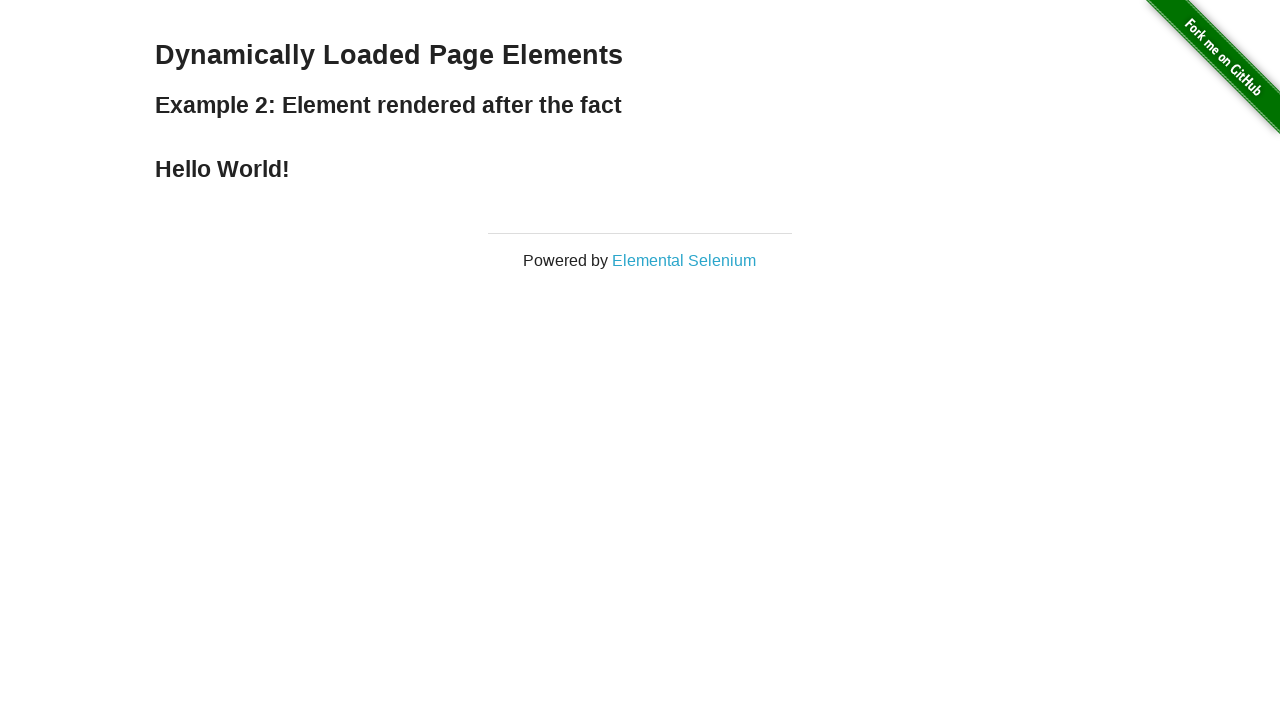